Tests the Playwright documentation website by validating header elements, navigating dropdown menus to switch from Node.js to Python documentation, clicking Get Started button, scrolling to company logos section, and opening GitHub repository in a new window

Starting URL: https://playwright.dev/

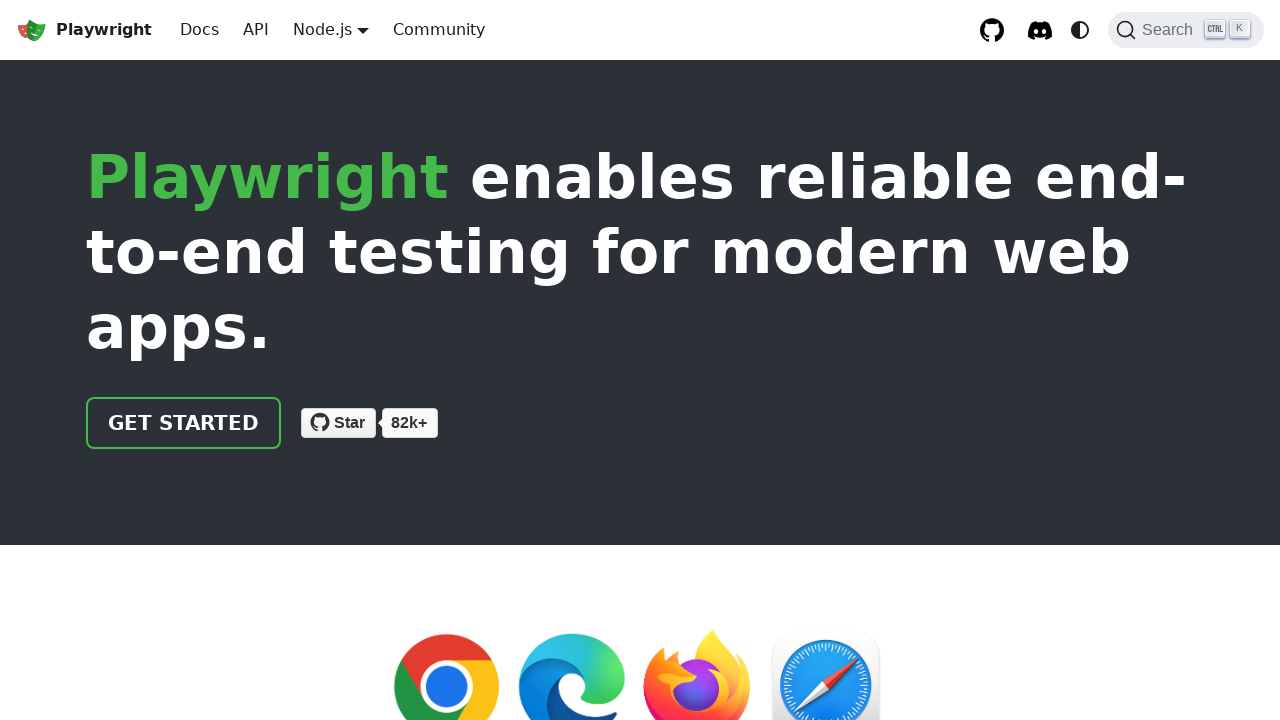

Validated logo is visible in header
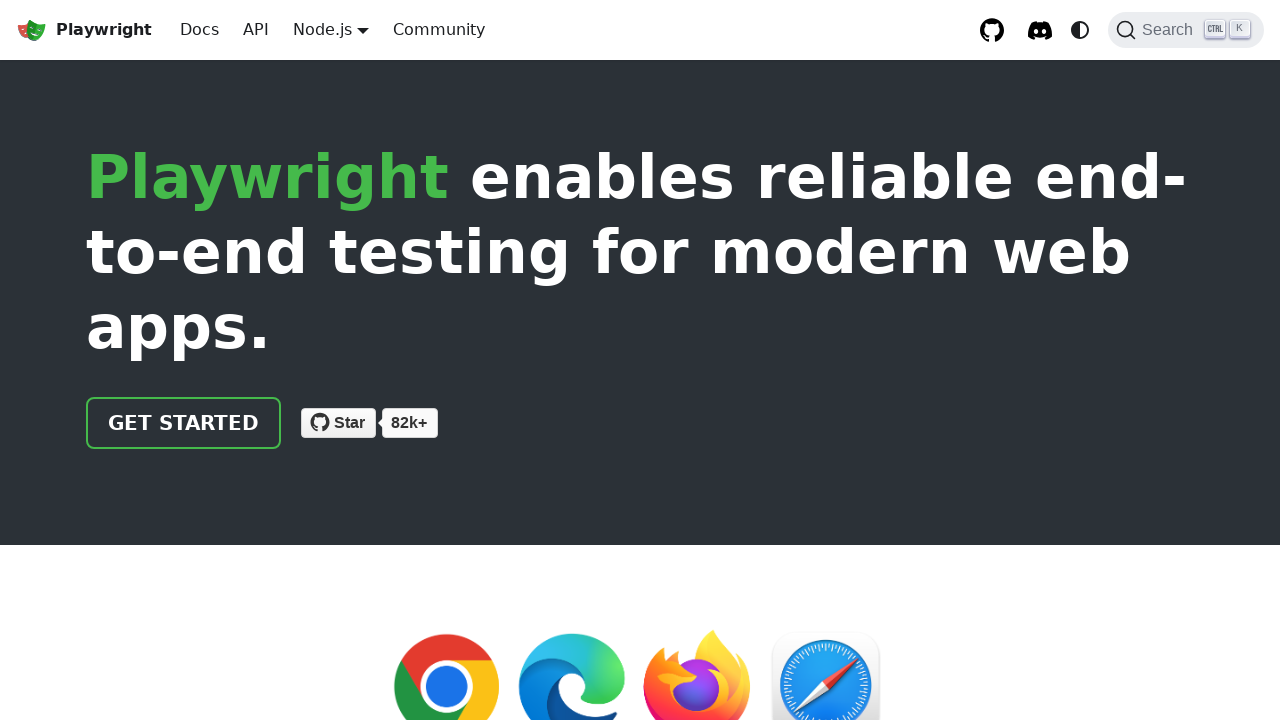

Located all header menu items
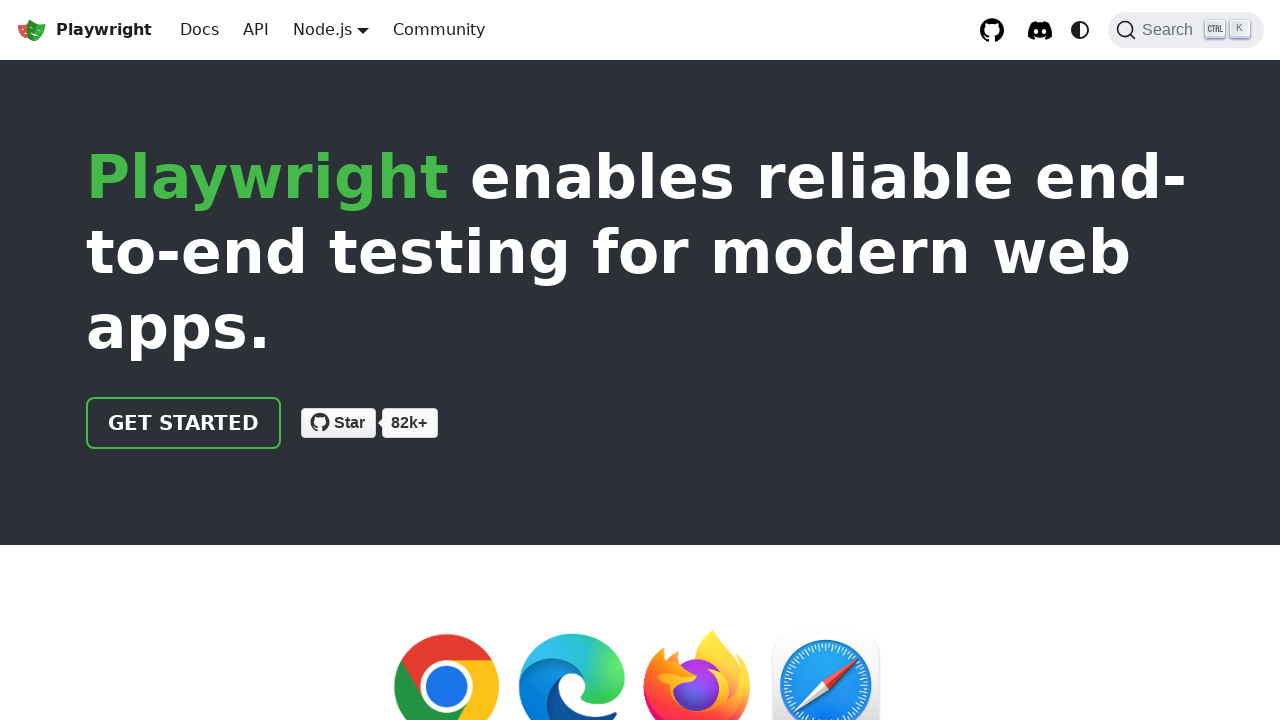

Validated all header menu items are visible
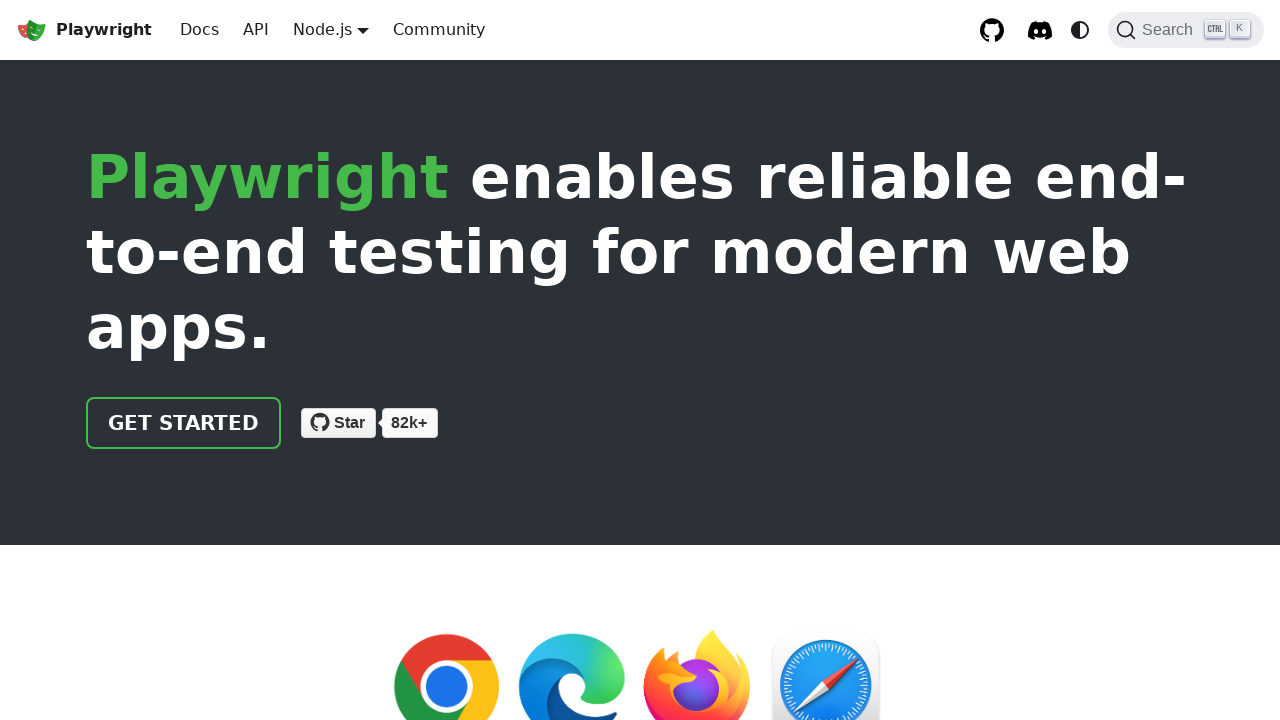

Validated Node.js dropdown is visible
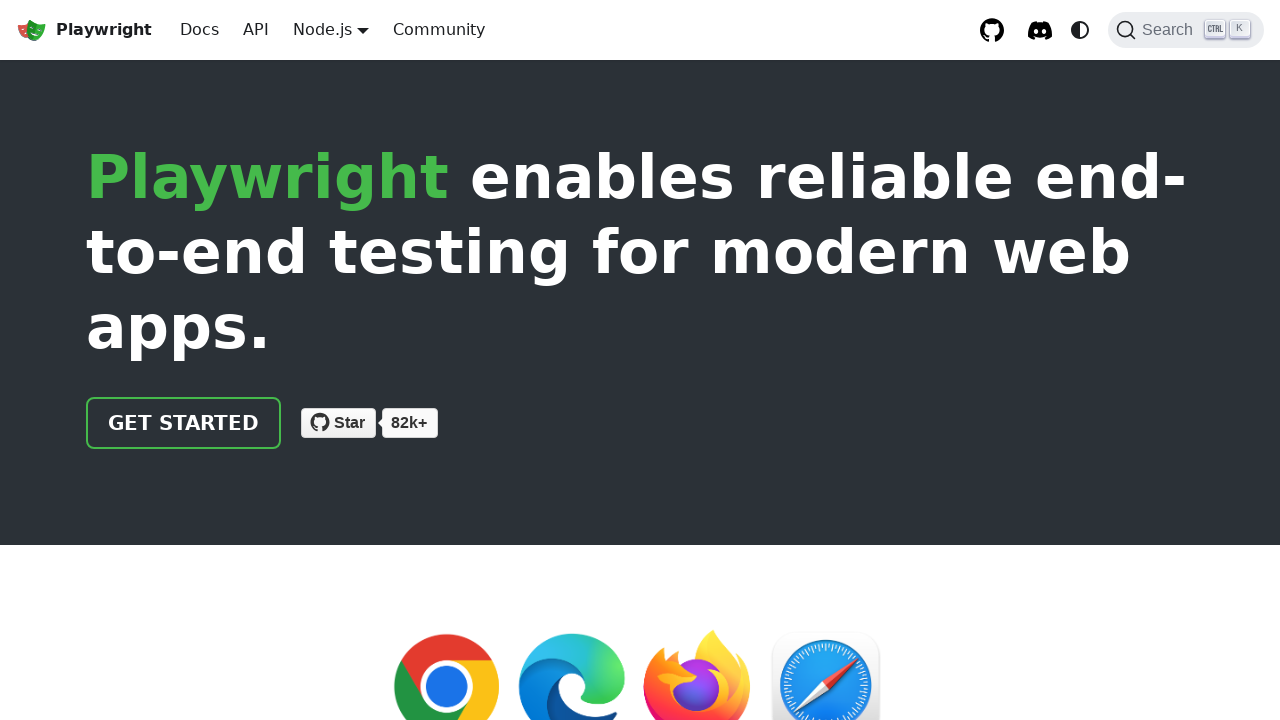

Hovered over Node.js dropdown to reveal menu at (322, 29) on (//a[text()='Node.js'])[1]
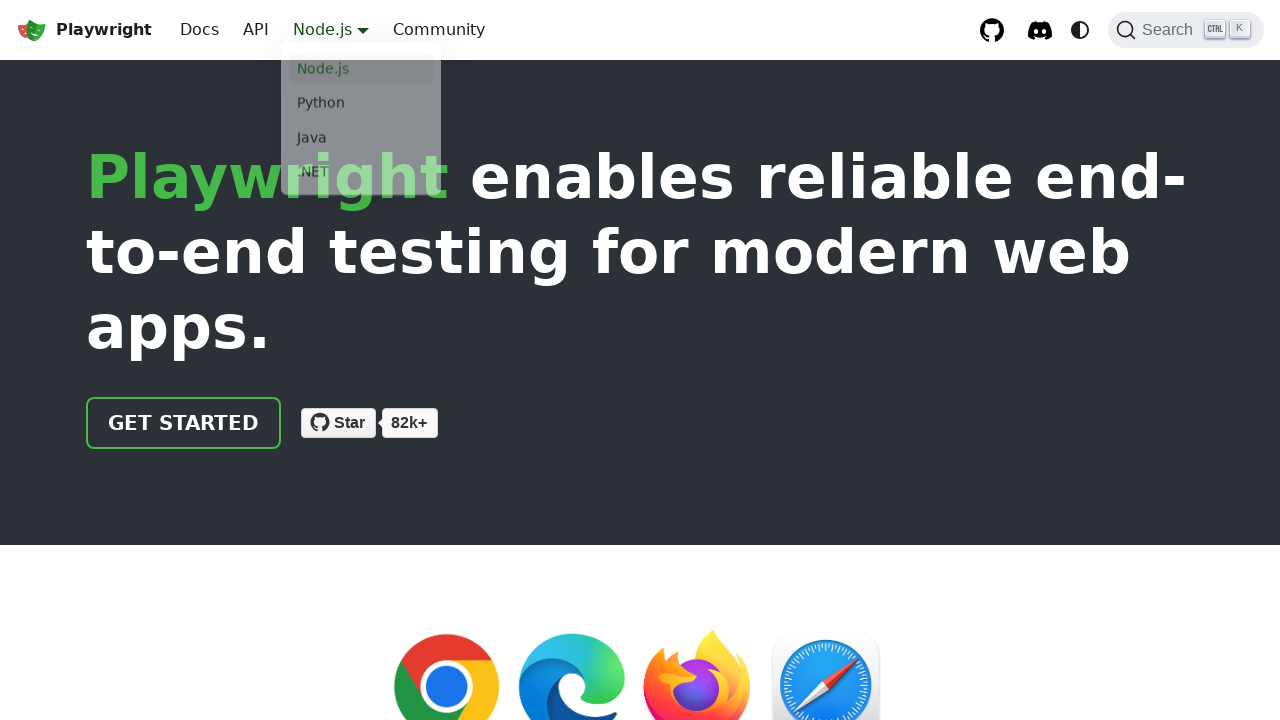

Clicked on Python option in dropdown menu at (361, 108) on (//a[text()='Python'])[1]
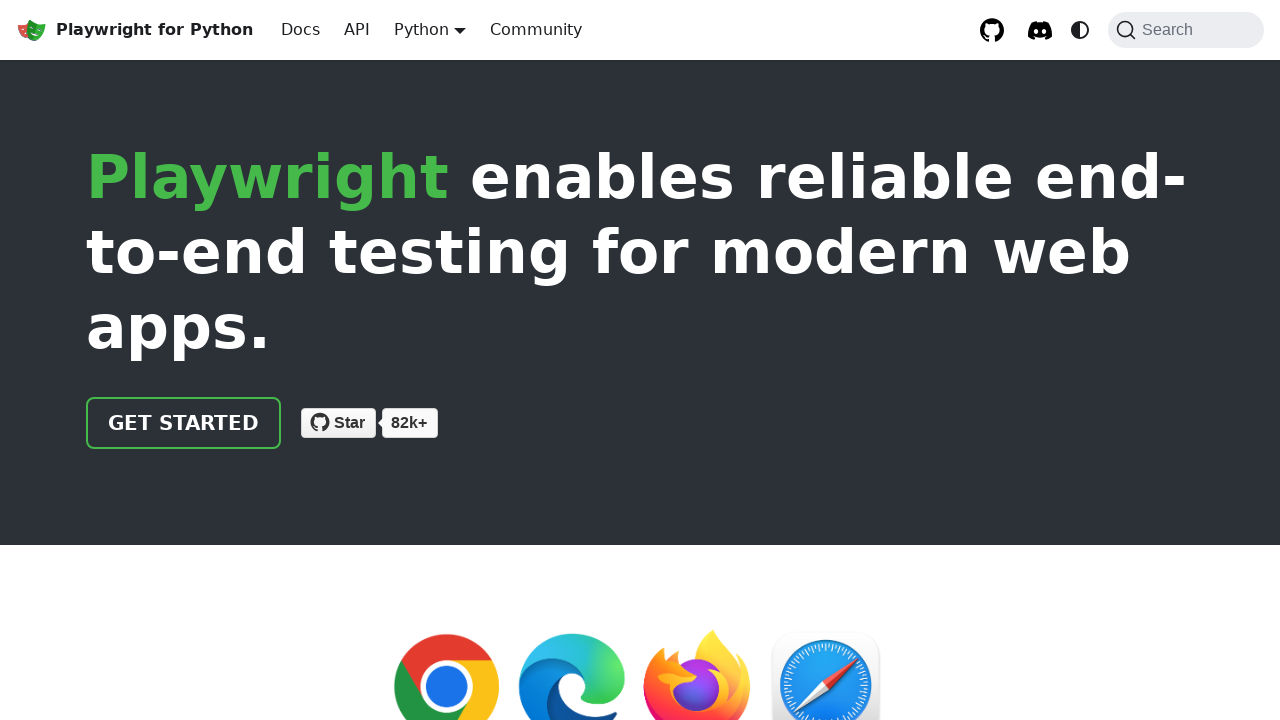

Validated Python is now selected in header
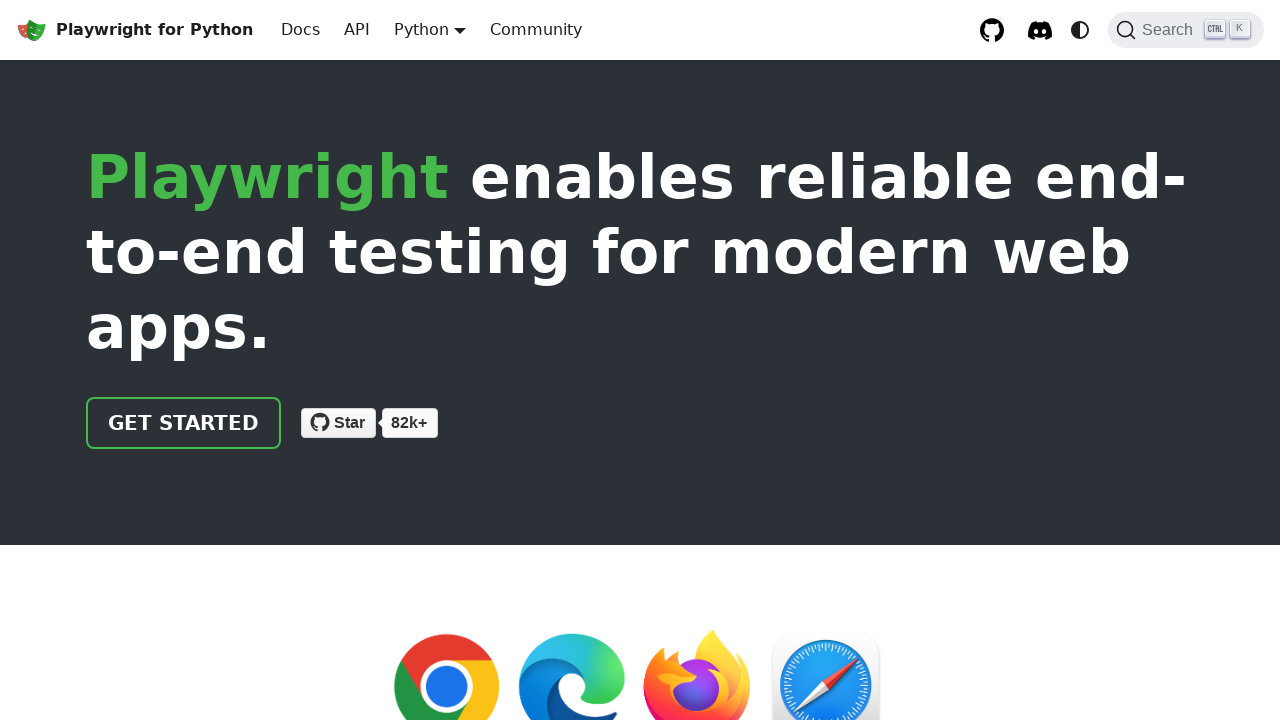

Clicked 'Get started' button at (184, 423) on xpath=//a[text()='Get started']
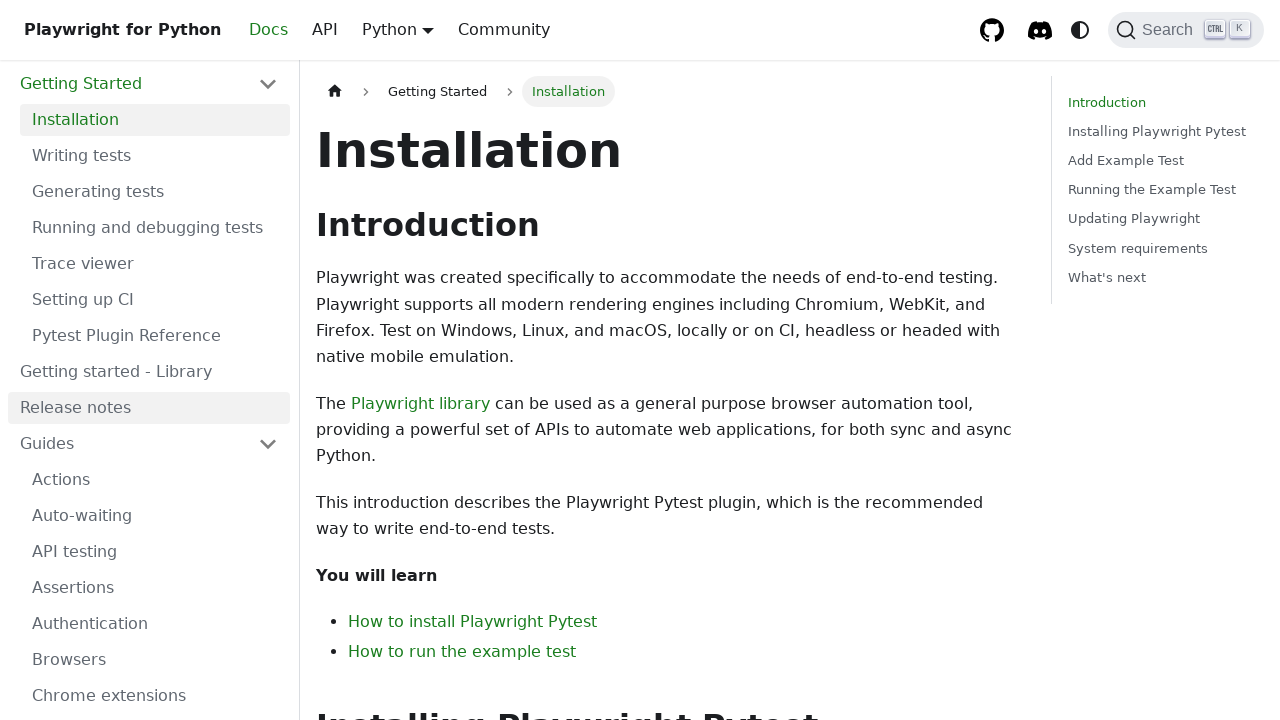

Navigated back to previous page
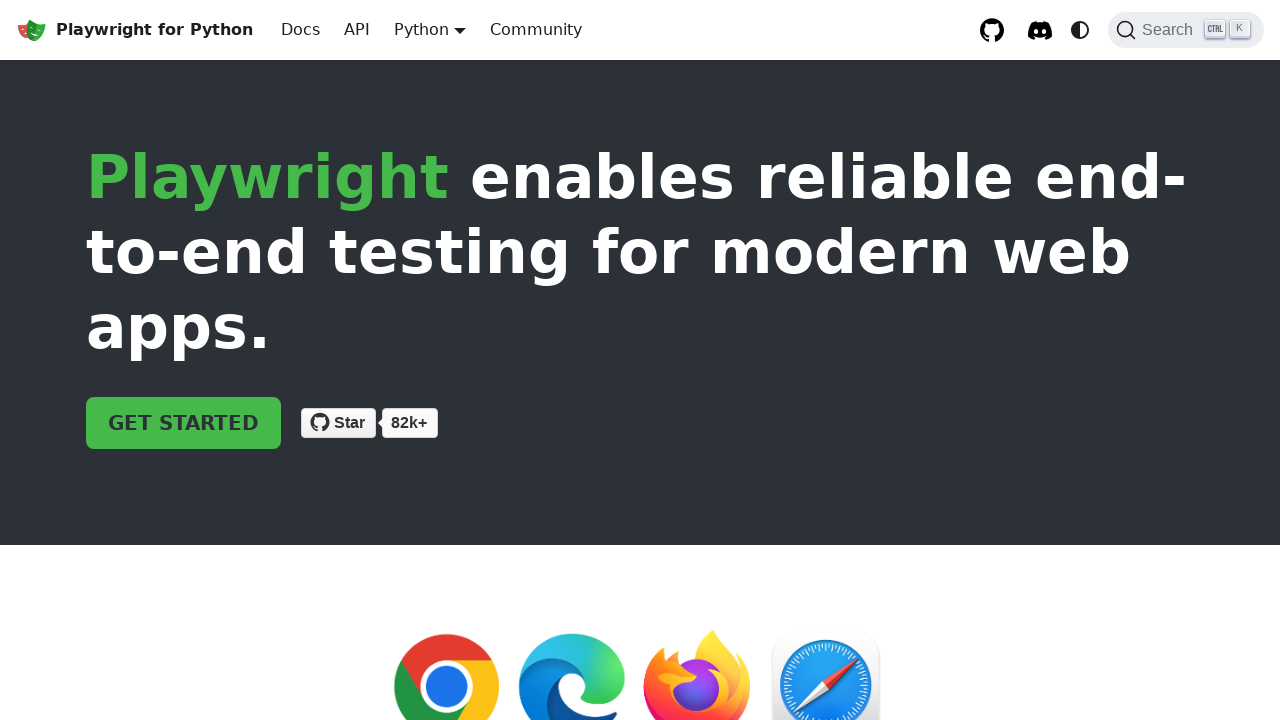

Scrolled to companies section
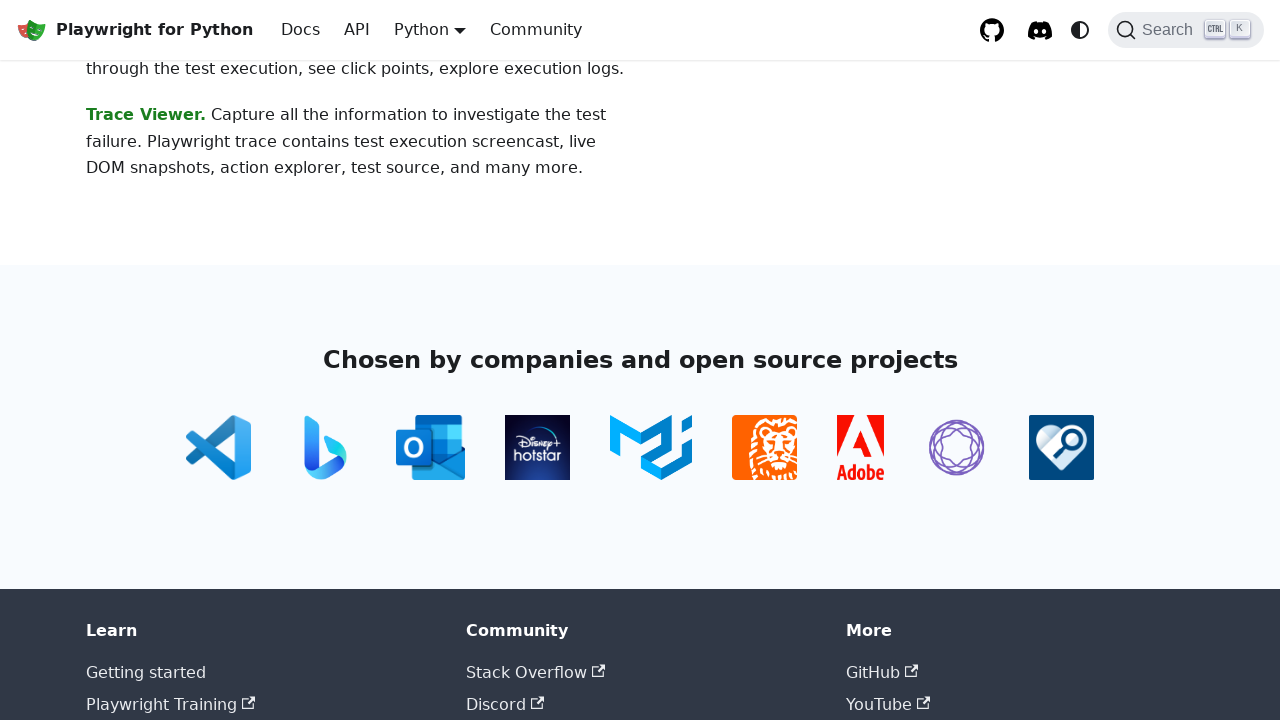

Located all company logos in the section
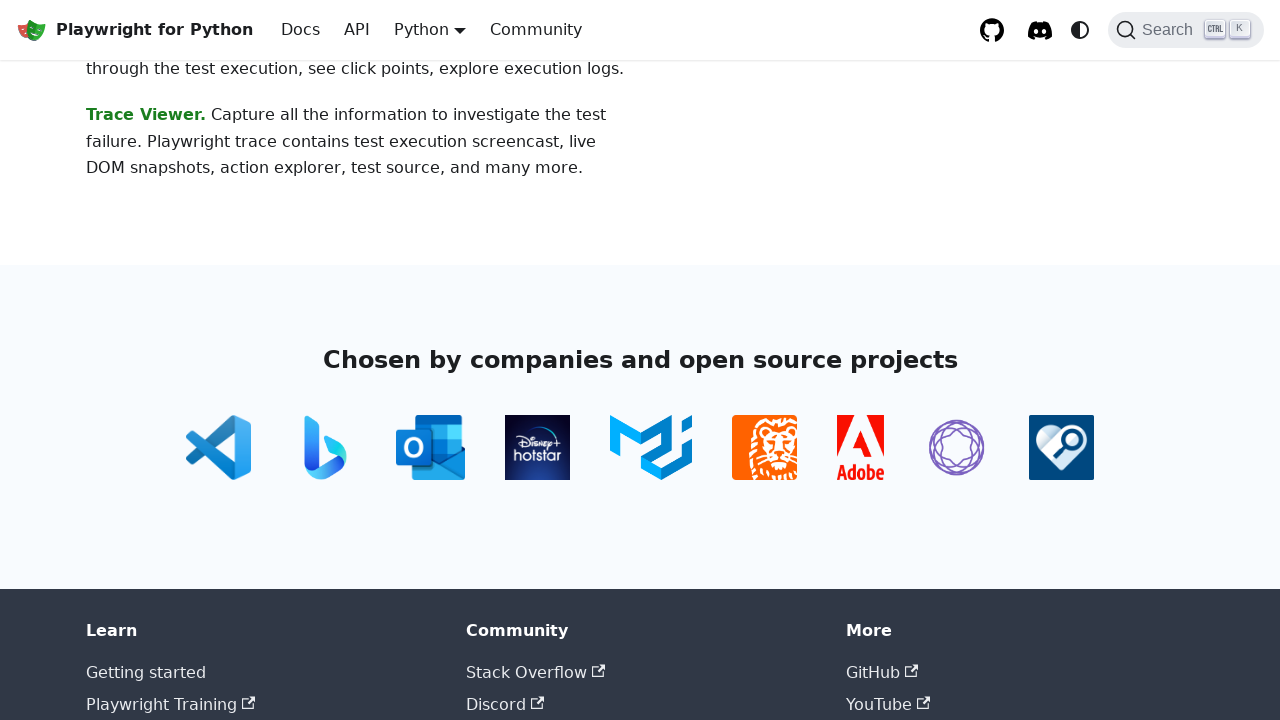

Validated all company logos are visible
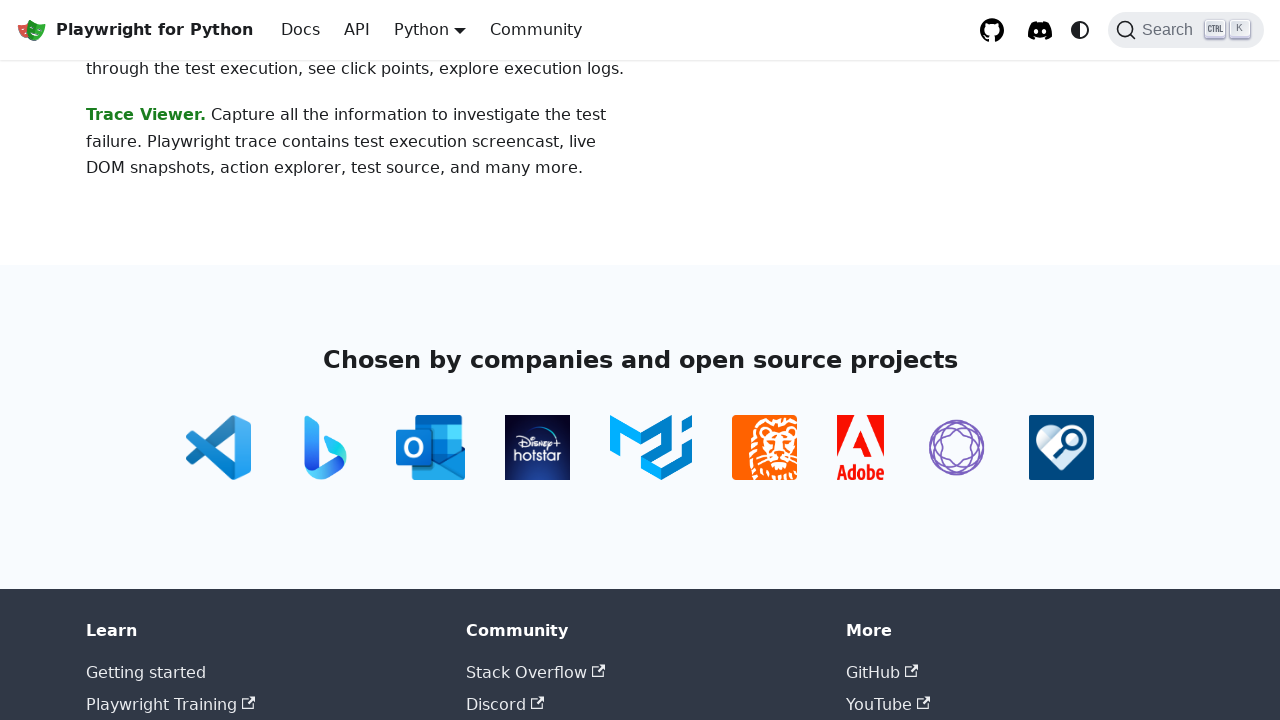

Scrolled to GitHub repository link
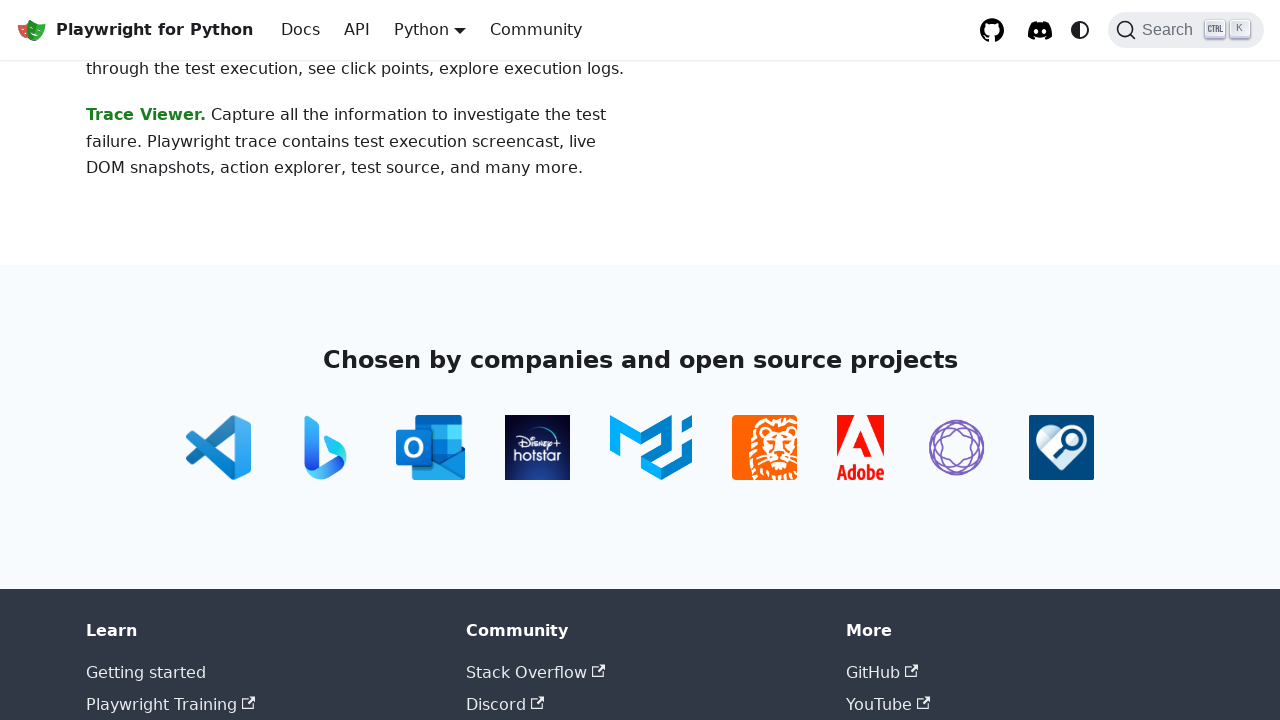

Clicked GitHub repository link at (992, 30) on xpath=//a[@aria-label='GitHub repository']
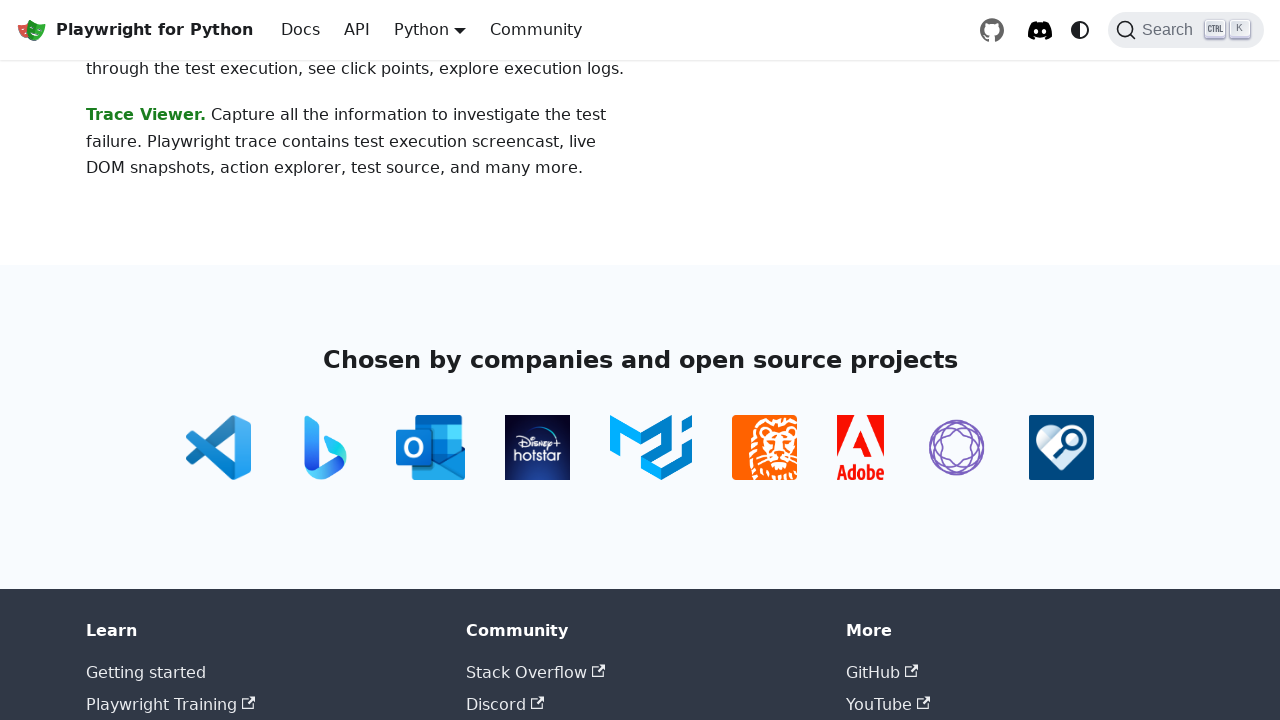

New GitHub page opened in popup
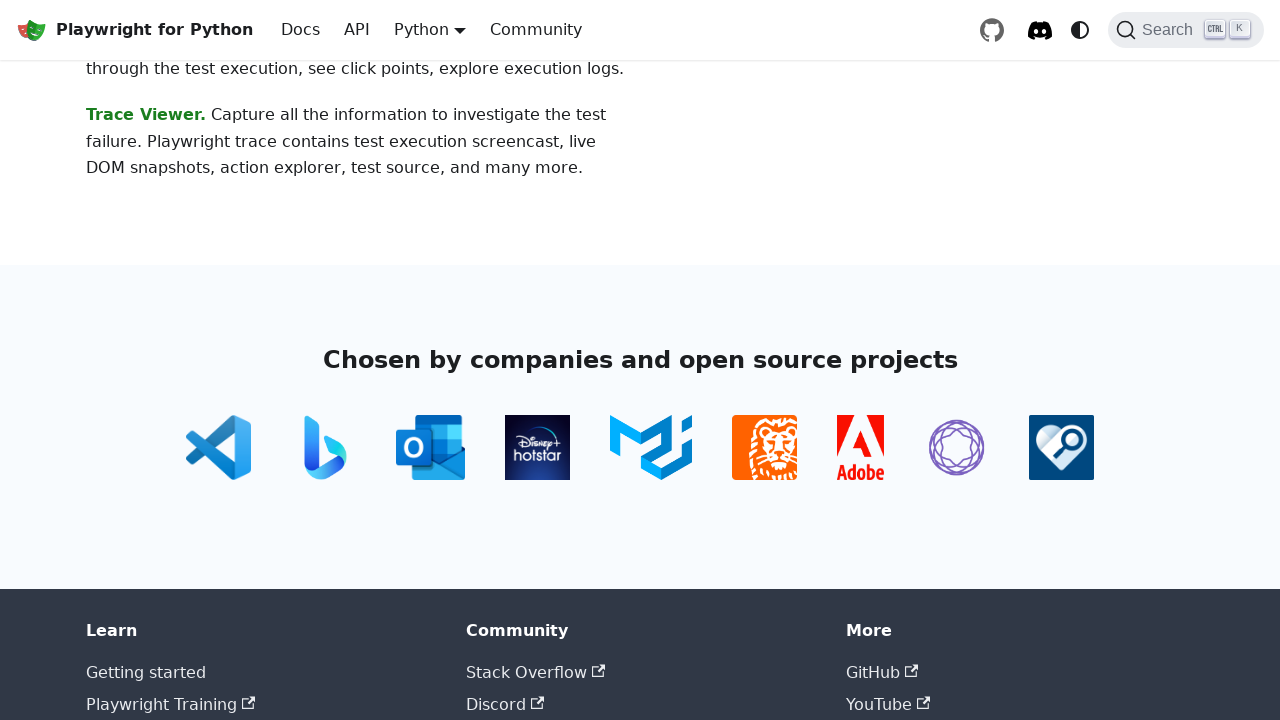

Validated GitHub URL contains 'playwright'
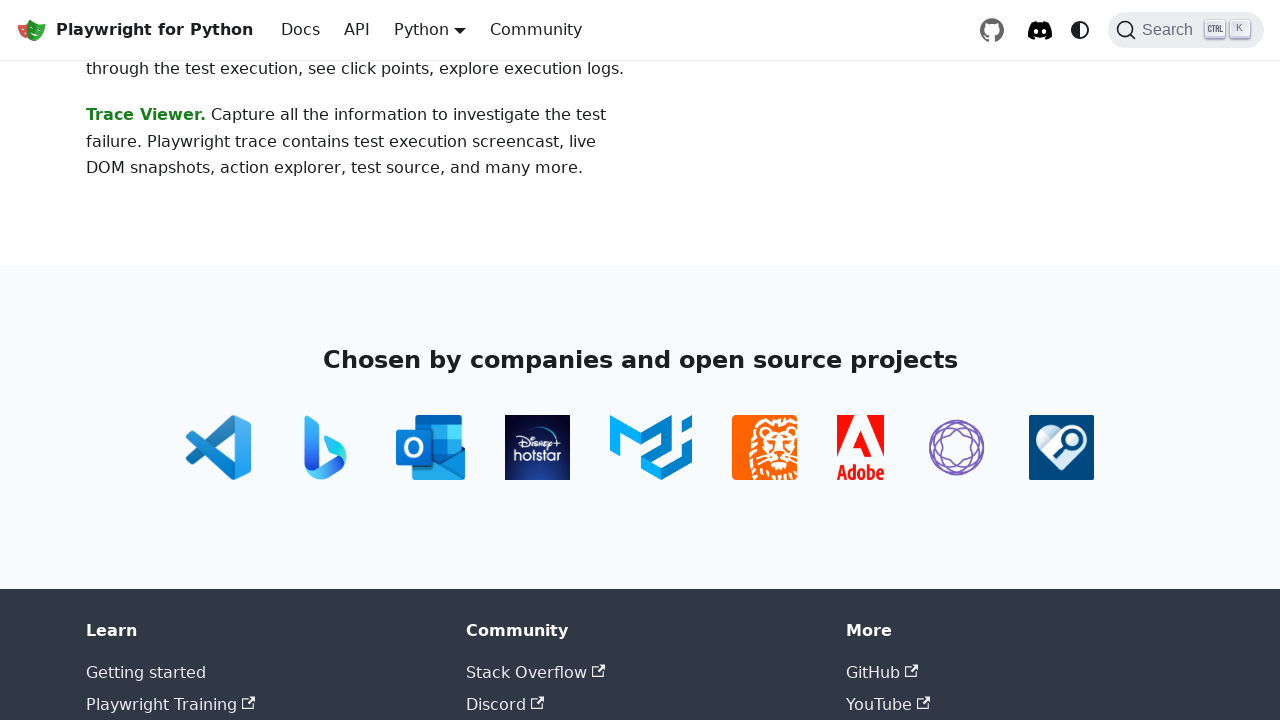

Closed GitHub popup page
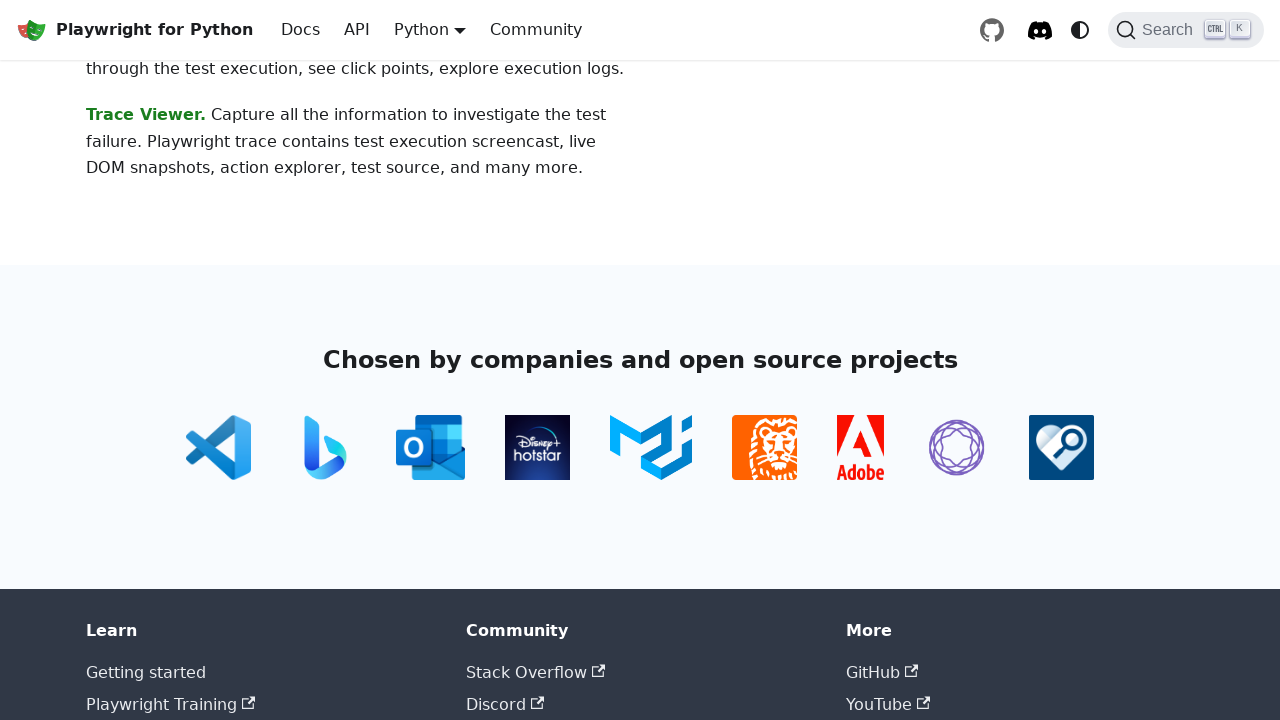

Located all links on the page
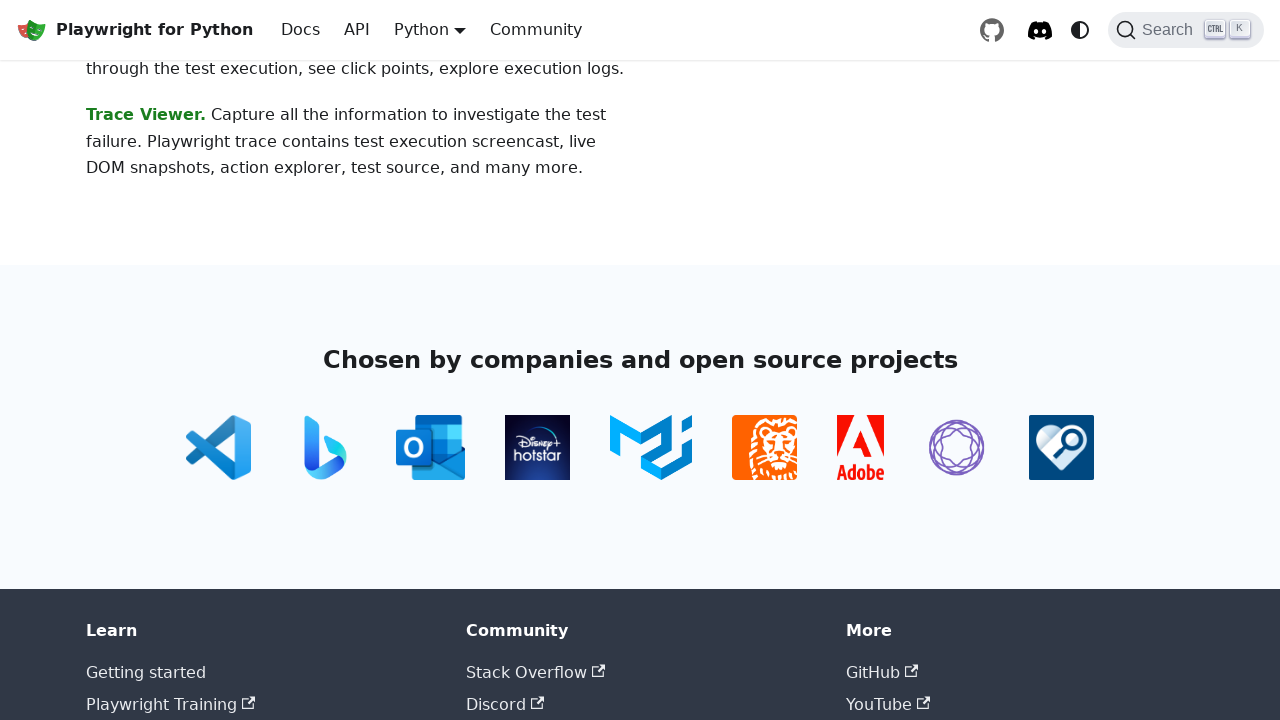

Retrieved text content from all links
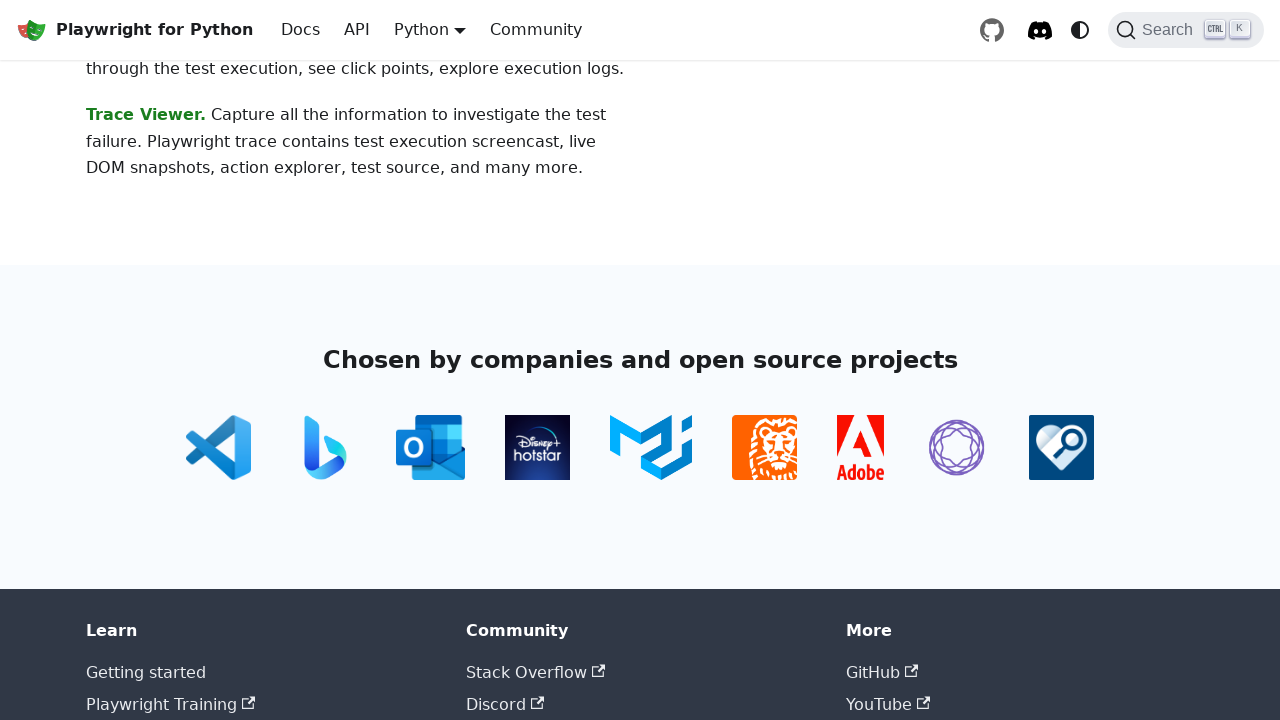

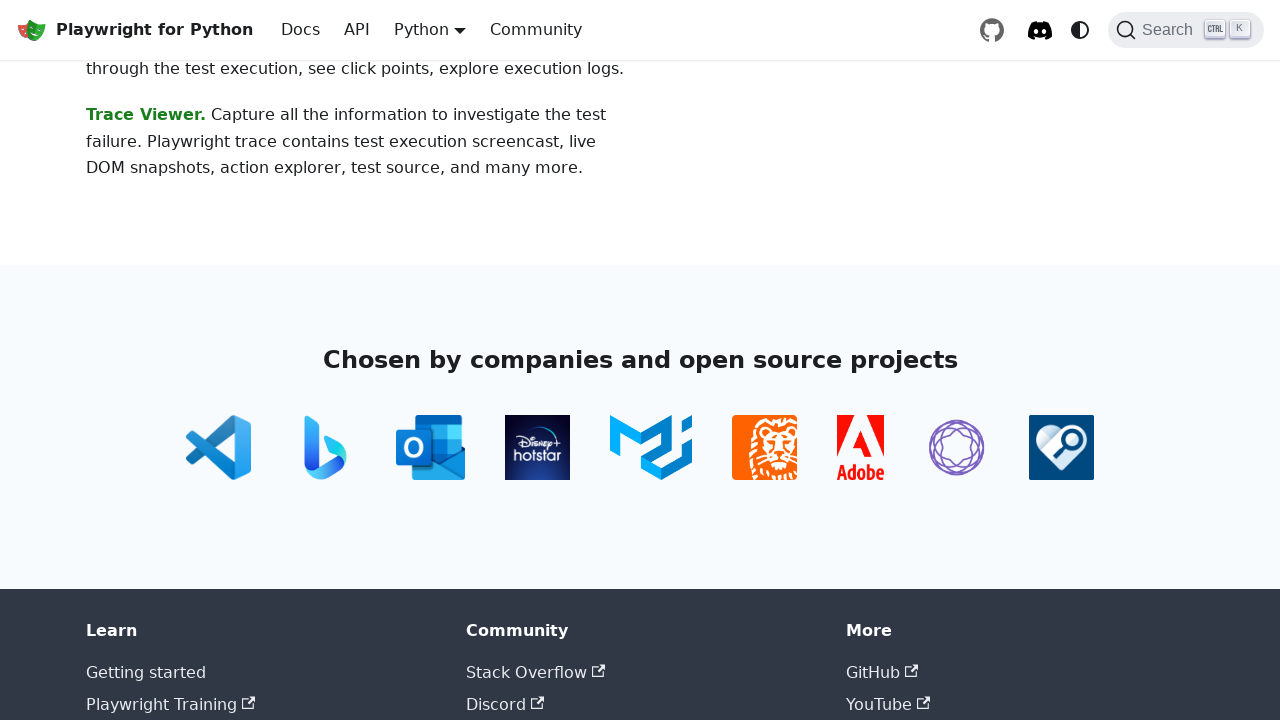